Navigates to the A/B Testing page by clicking the link and verifies the page title

Starting URL: http://the-internet.herokuapp.com/

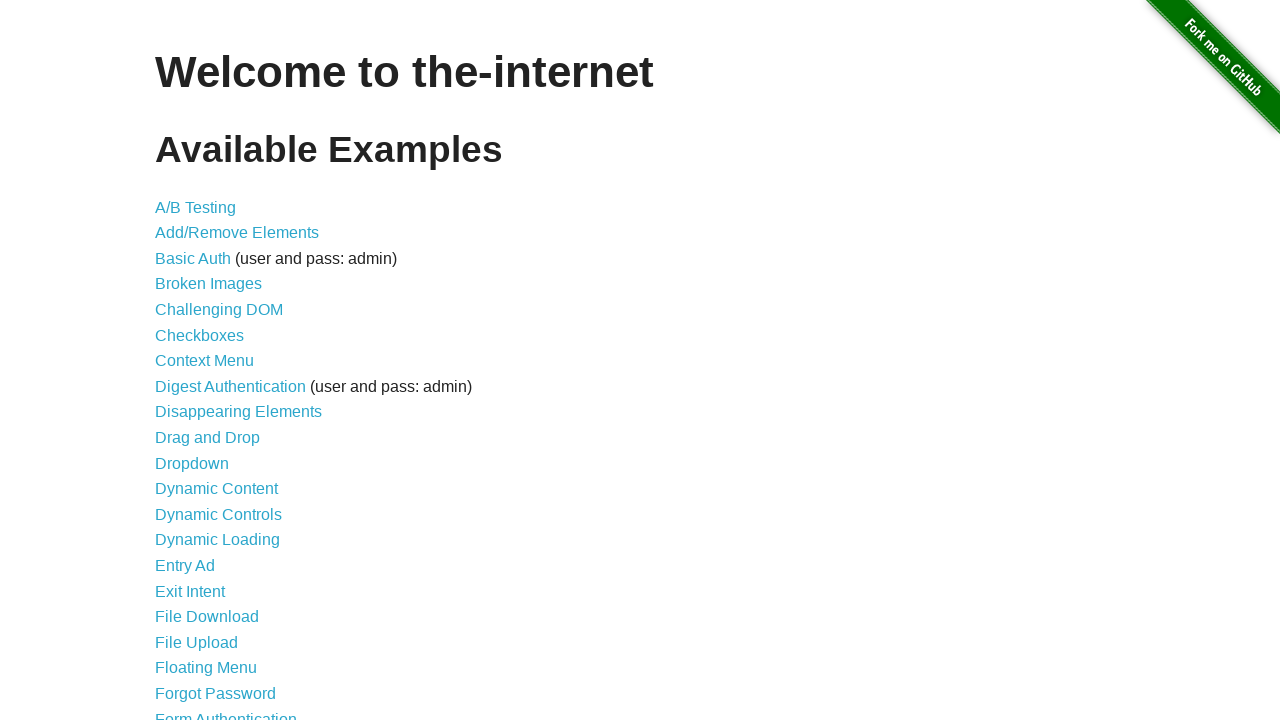

Clicked on the A/B Testing link at (196, 207) on text=A/B Testing
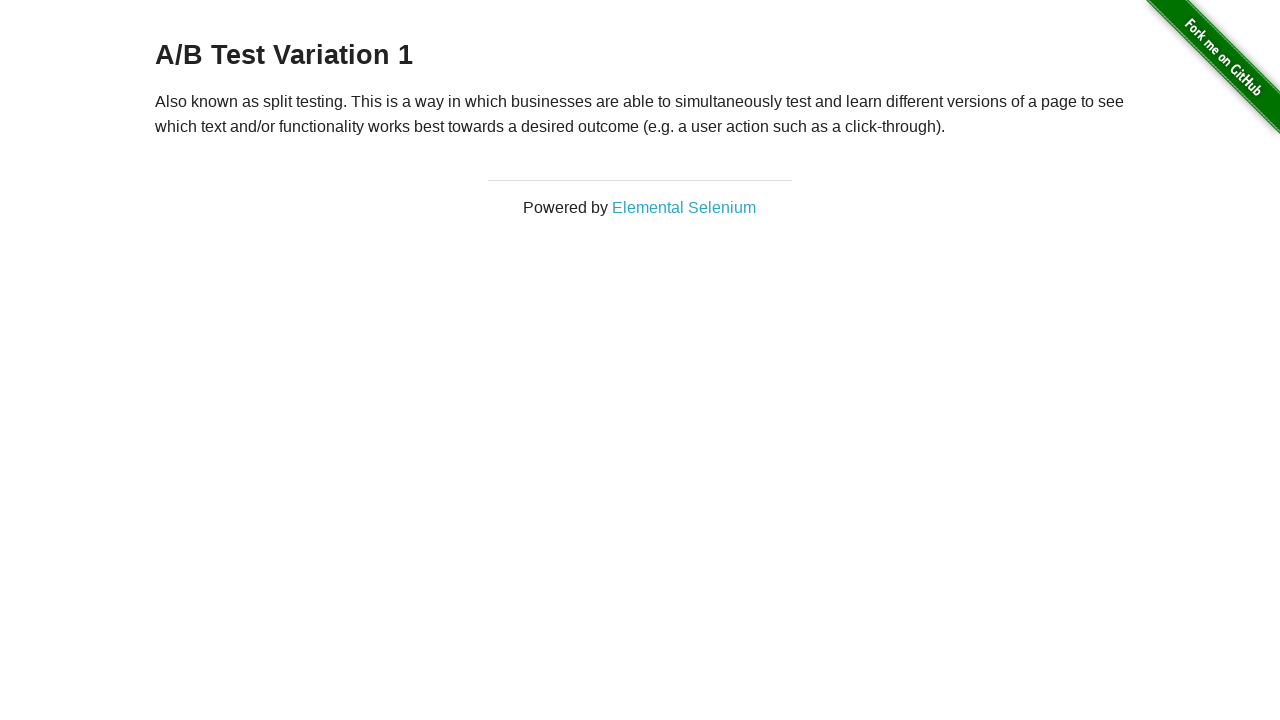

Verified page title is 'The Internet'
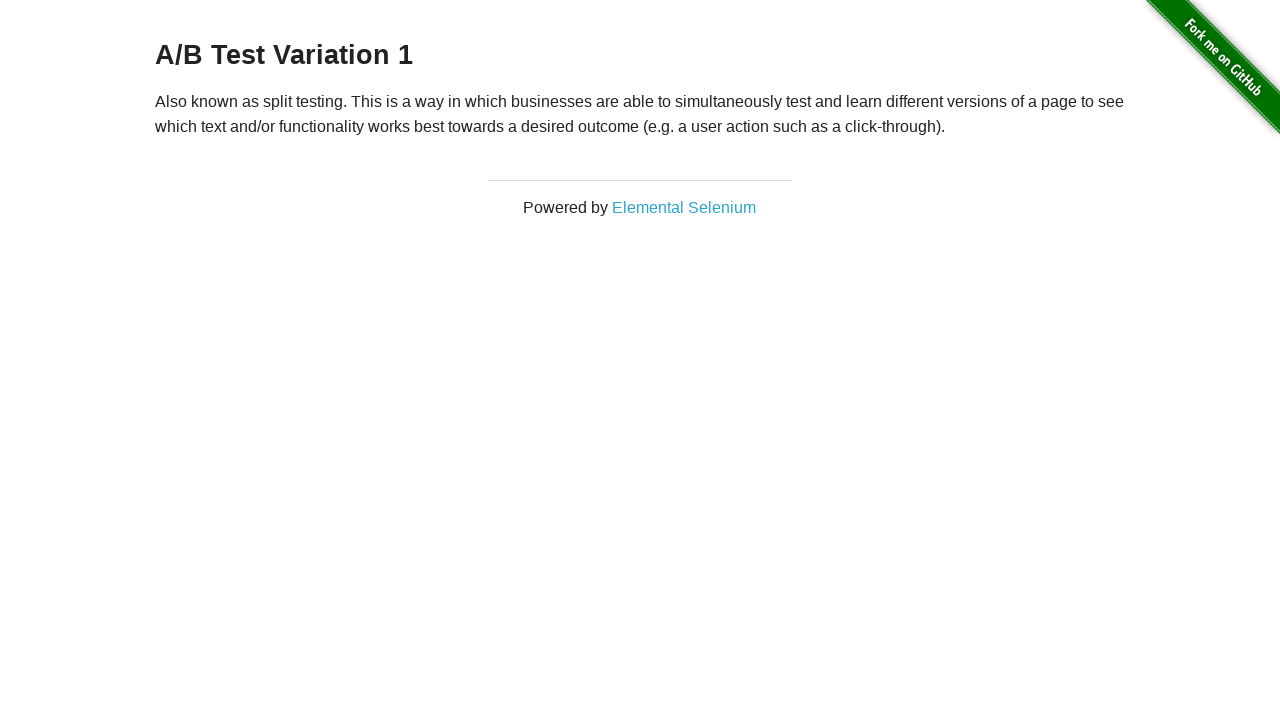

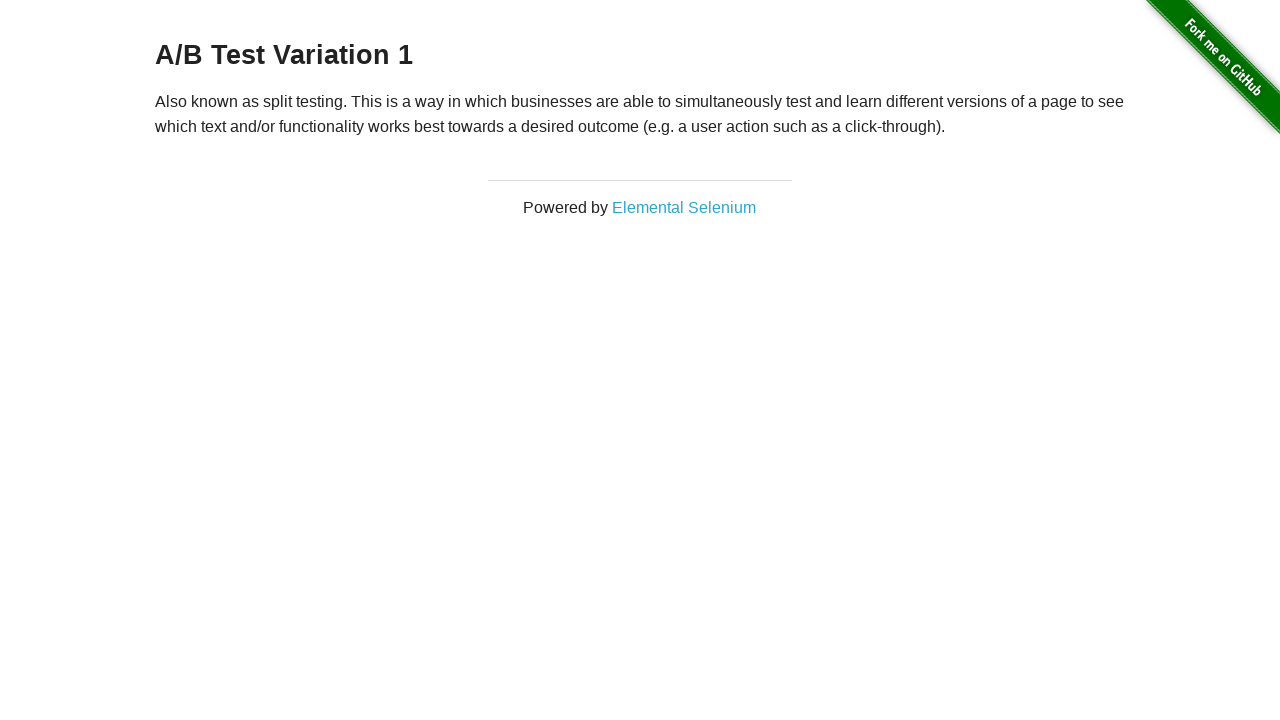